Tests error handling with special characters including potential SQL injection attempts in property name, address and notes fields.

Starting URL: https://gma3561.github.io/The-realty_hasia/form.html

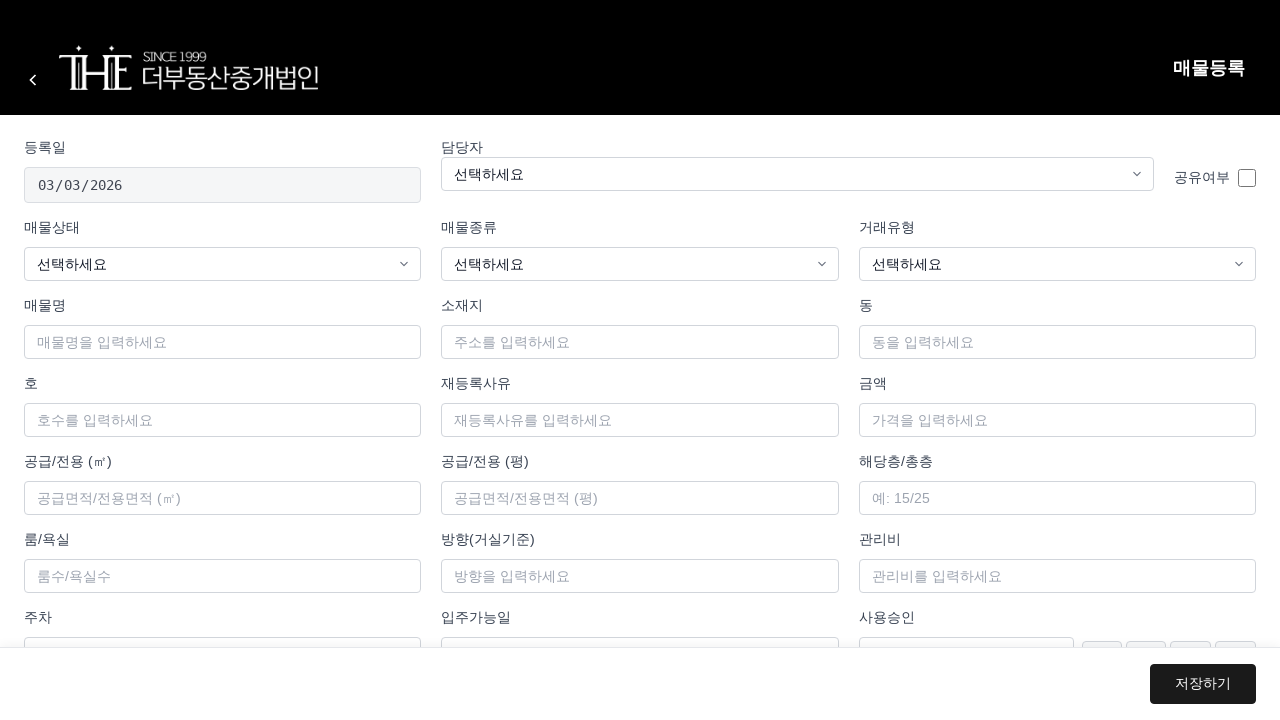

Waited for form container to load
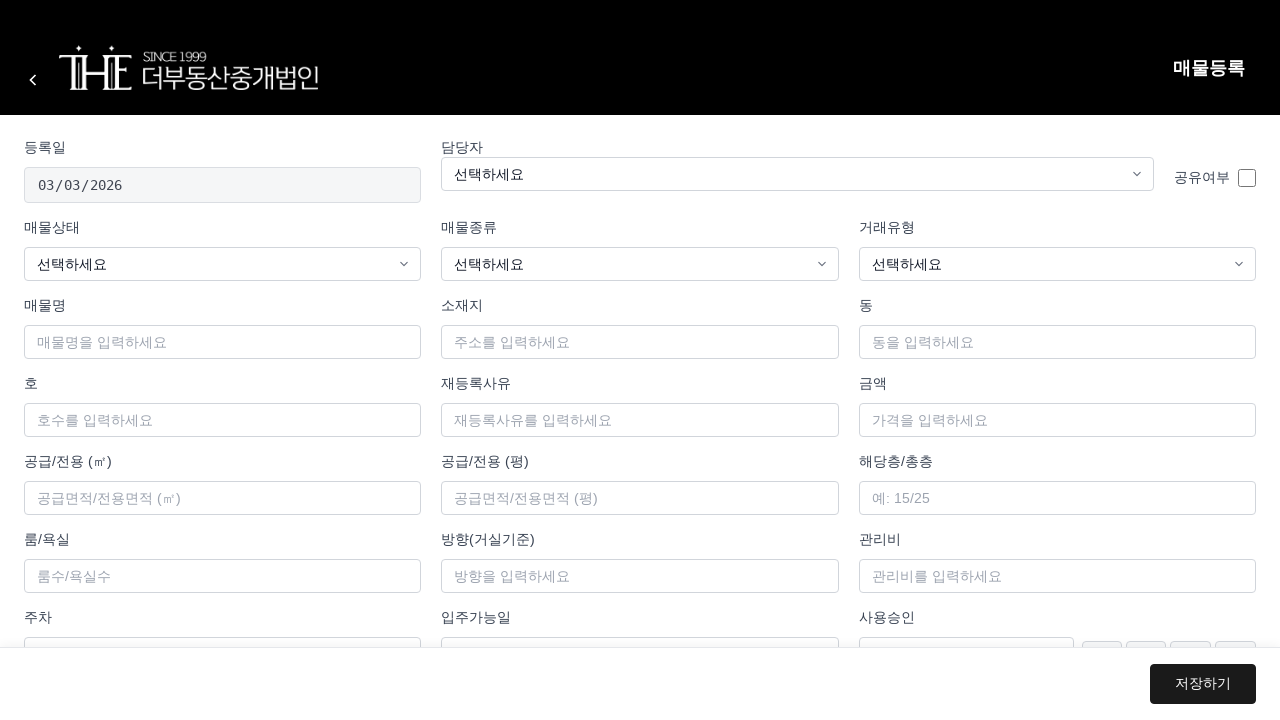

Filled property name field with special characters '특수문자@#$%^&*()' on #propertyName
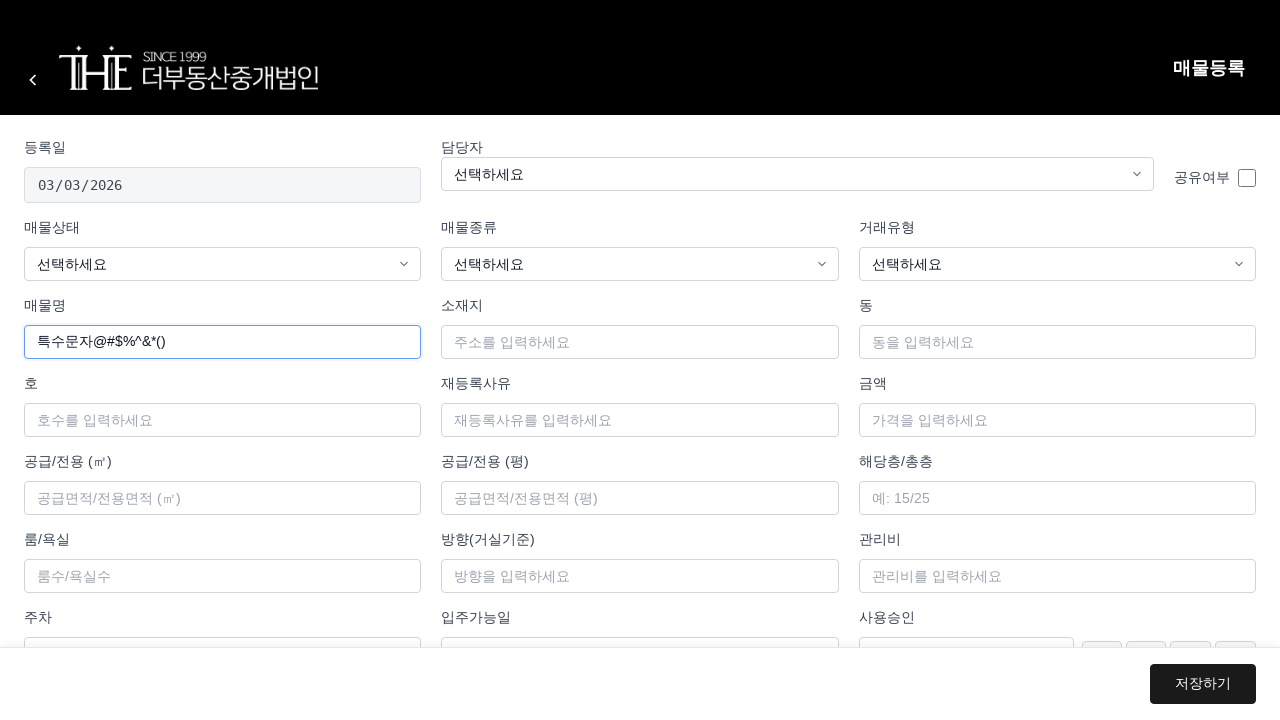

Selected manager '김규민' from dropdown on #manager
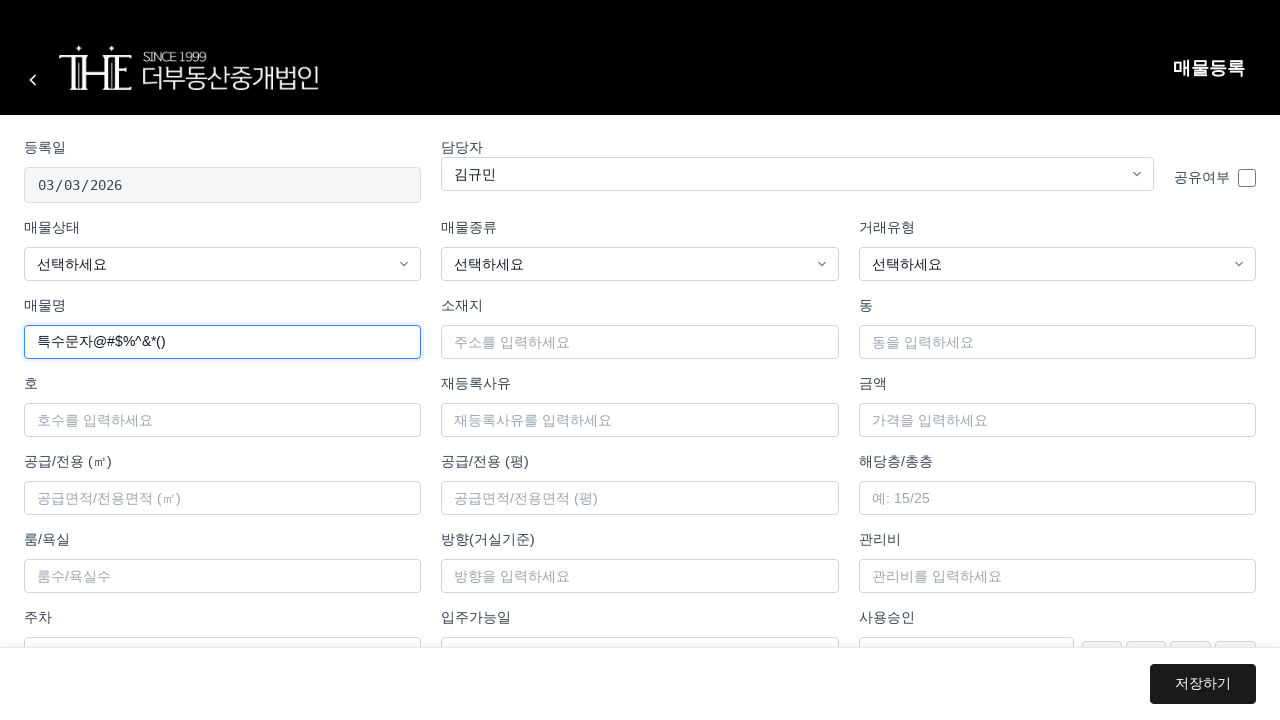

Selected status '거래가능' from dropdown on #status
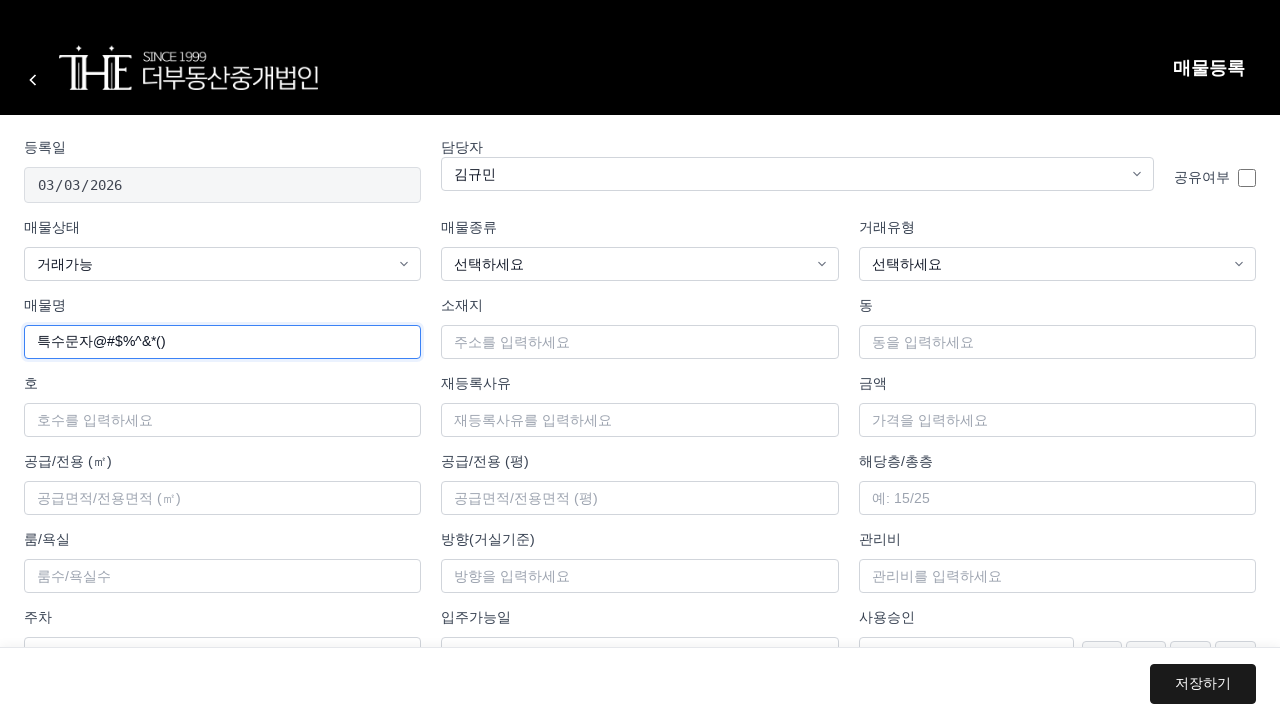

Selected property type '아파트' from dropdown on #propertyType
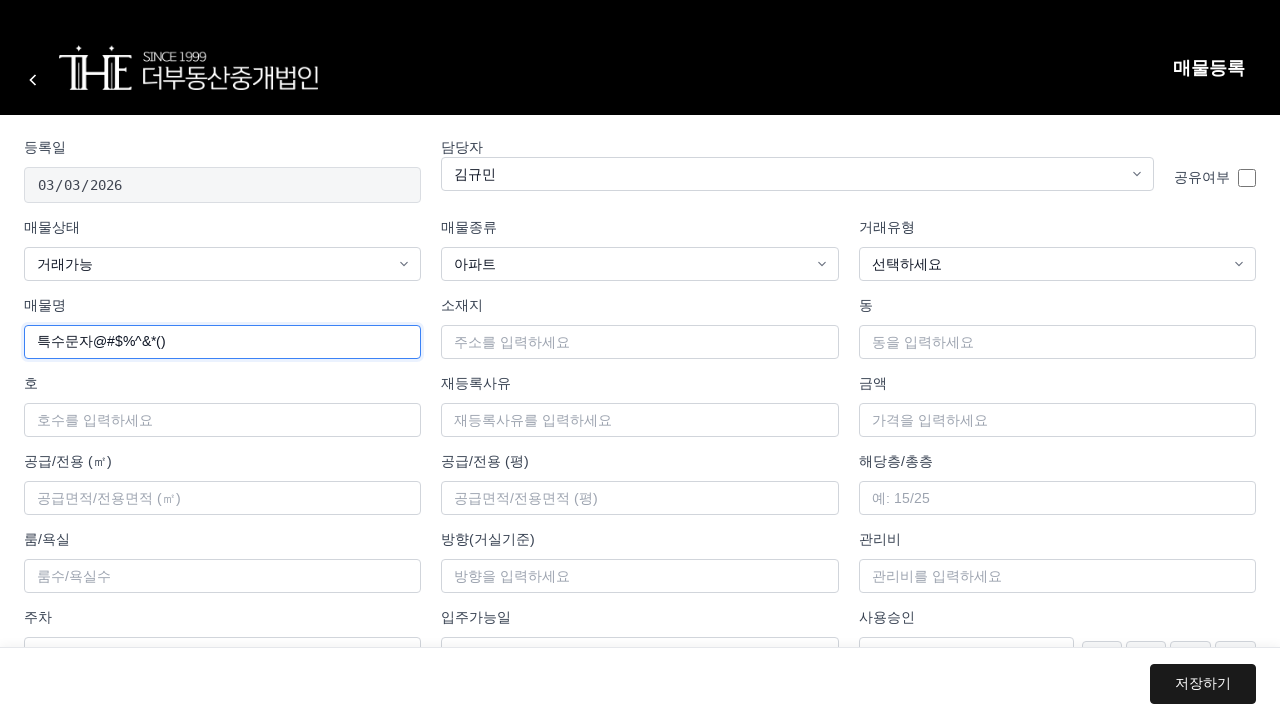

Selected trade type '매매' from dropdown on #tradeType
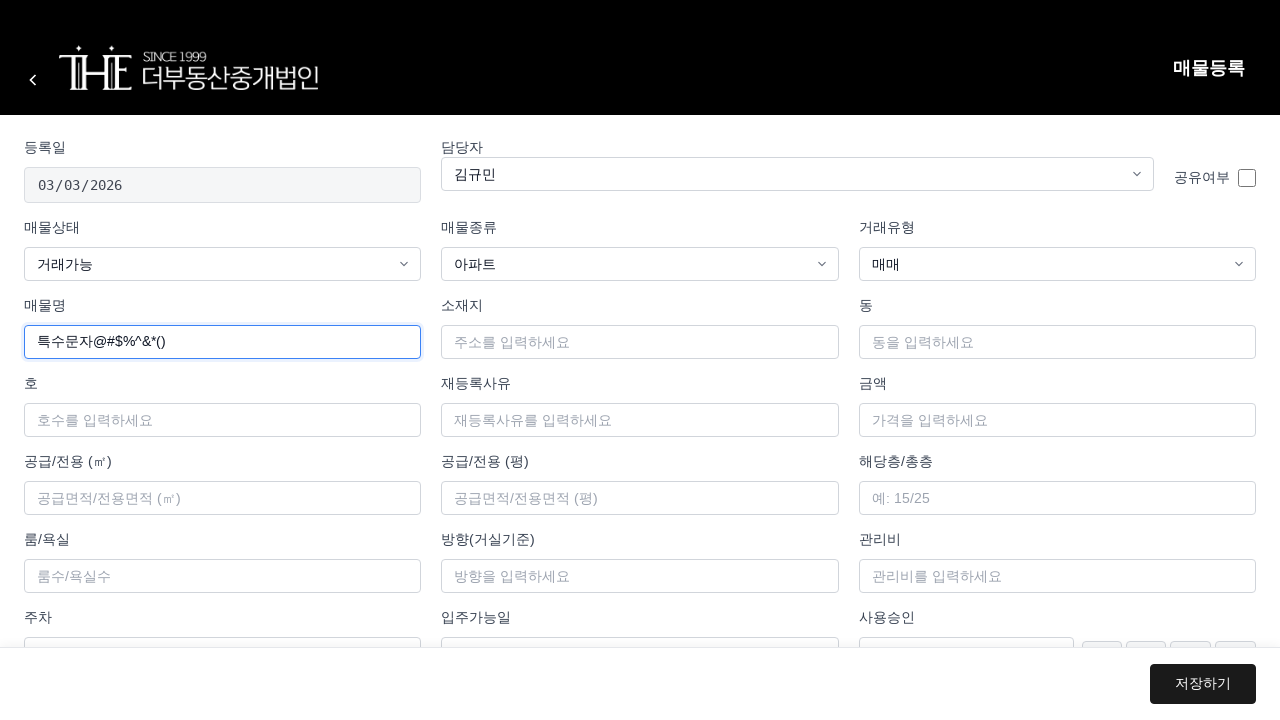

Filled address field with special characters '특수문자!@#$ 포함 주소' on #address
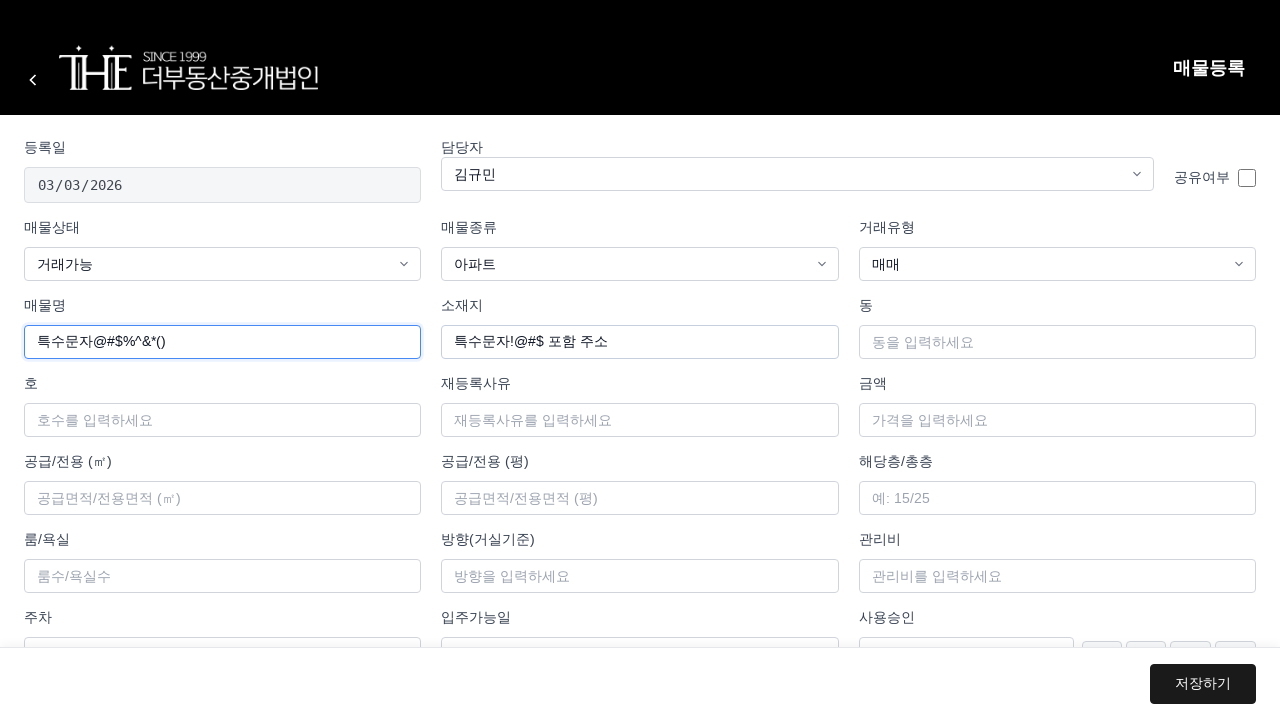

Filled price field with '10,000' on #price
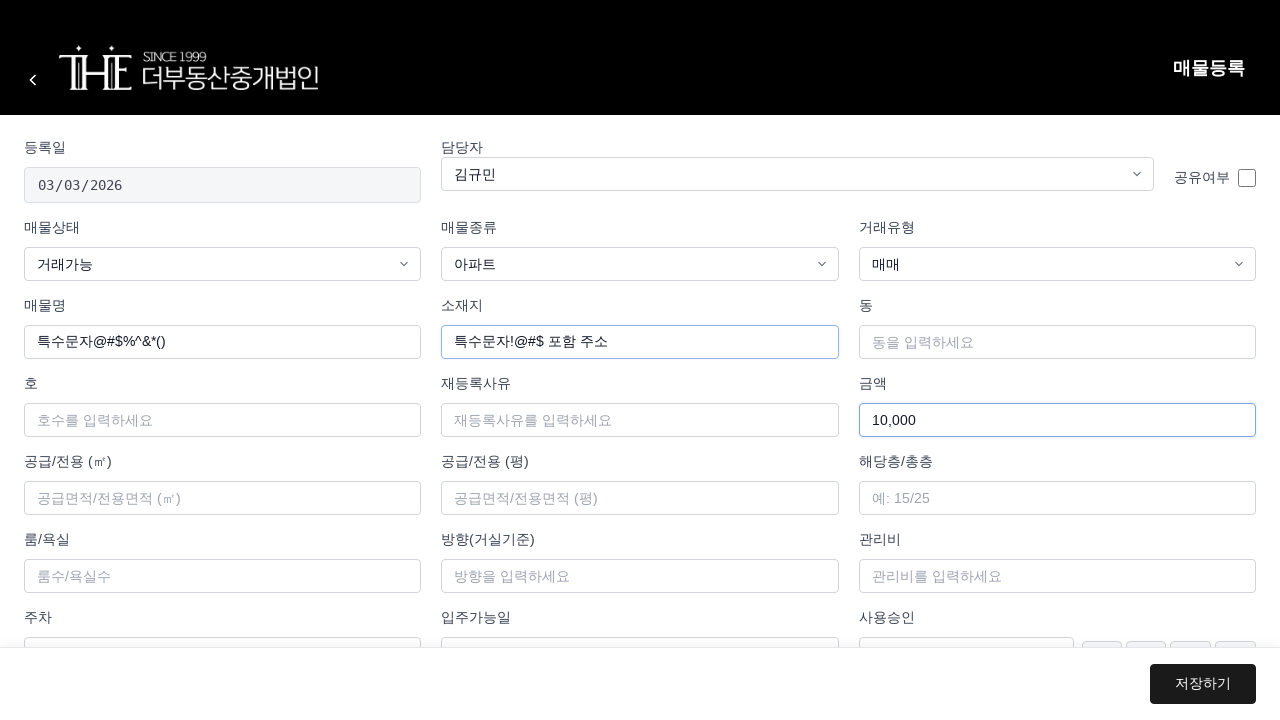

Filled special notes field with SQL injection attempt on #specialNotes
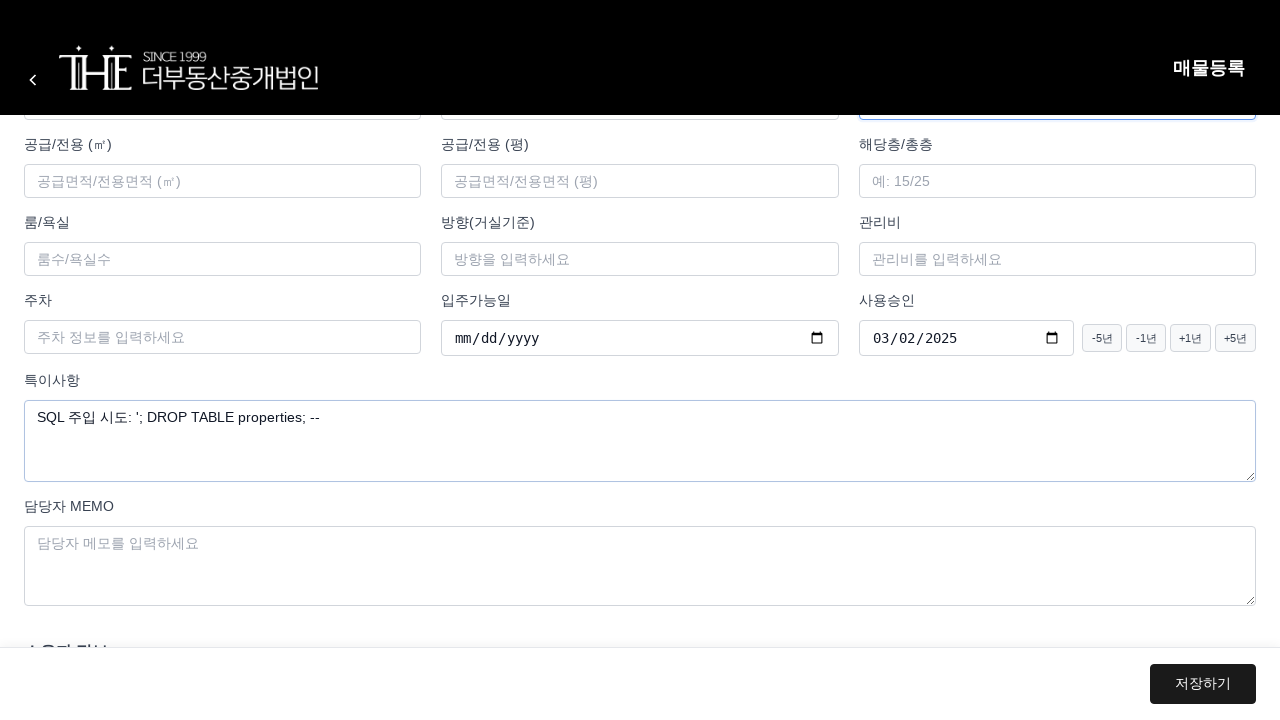

Set up dialog handler to accept dialogs
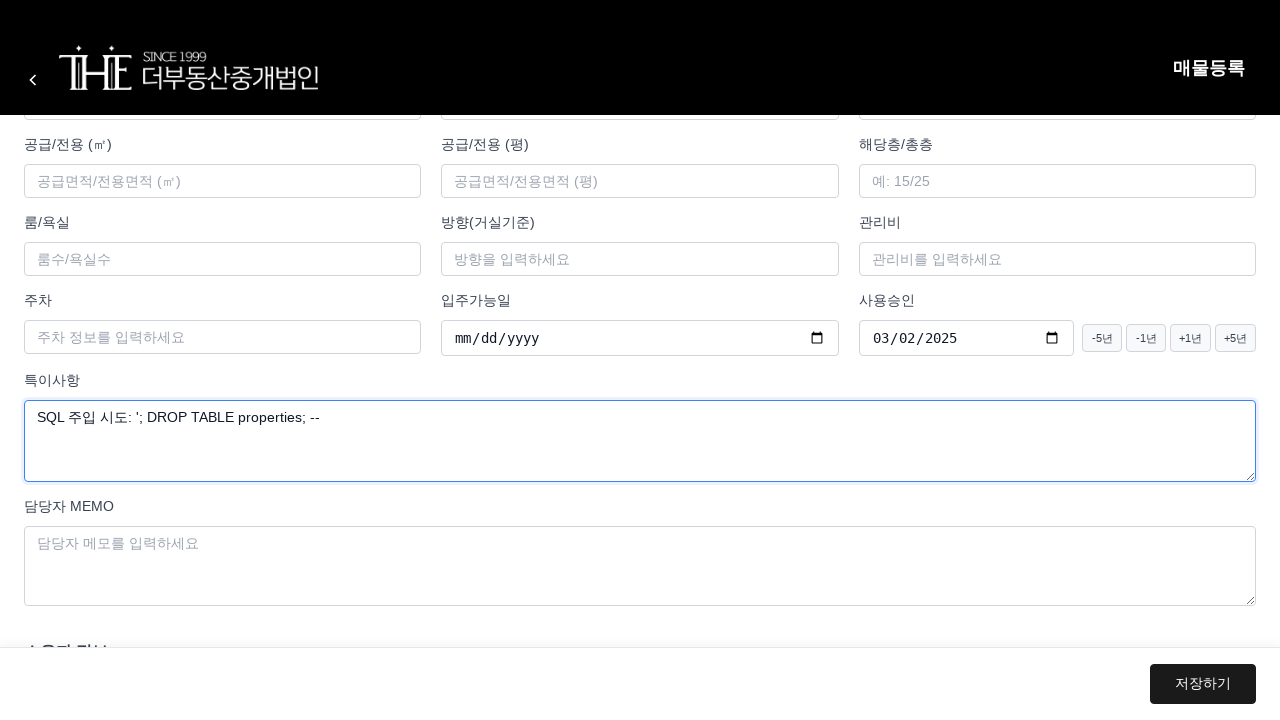

Clicked save button to submit form at (1203, 684) on .btn-save
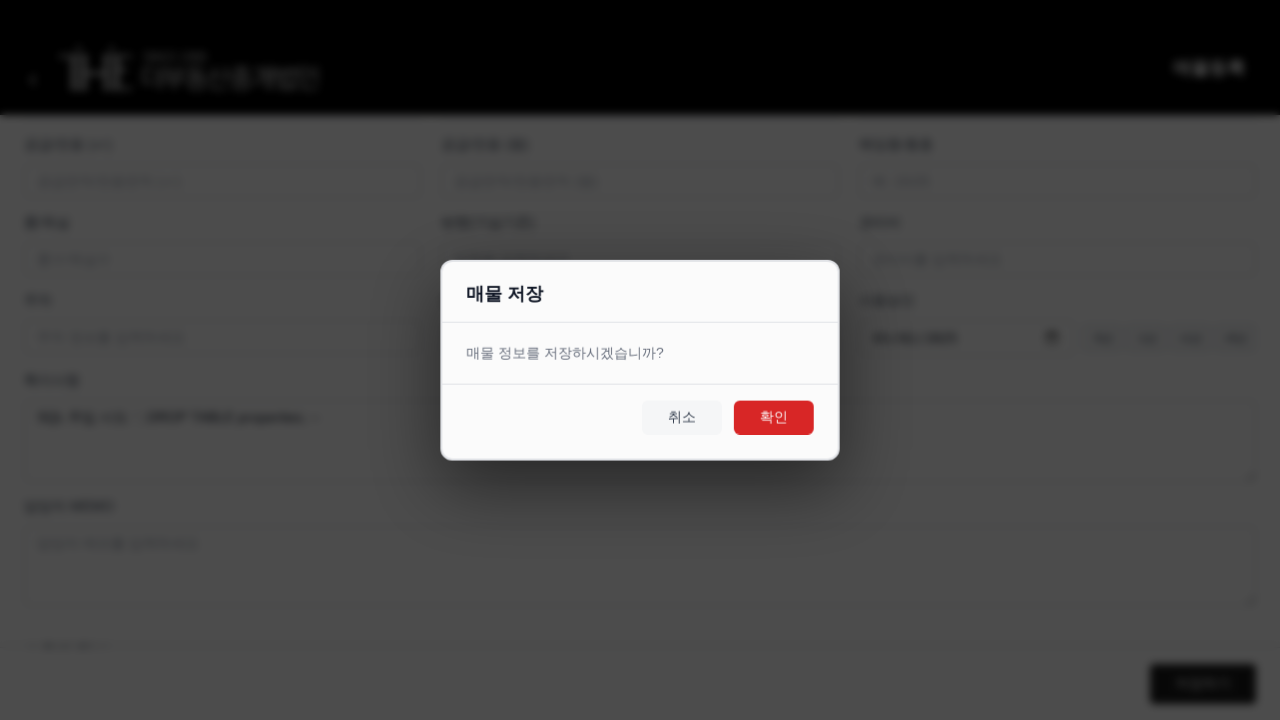

Waited 3 seconds for form processing
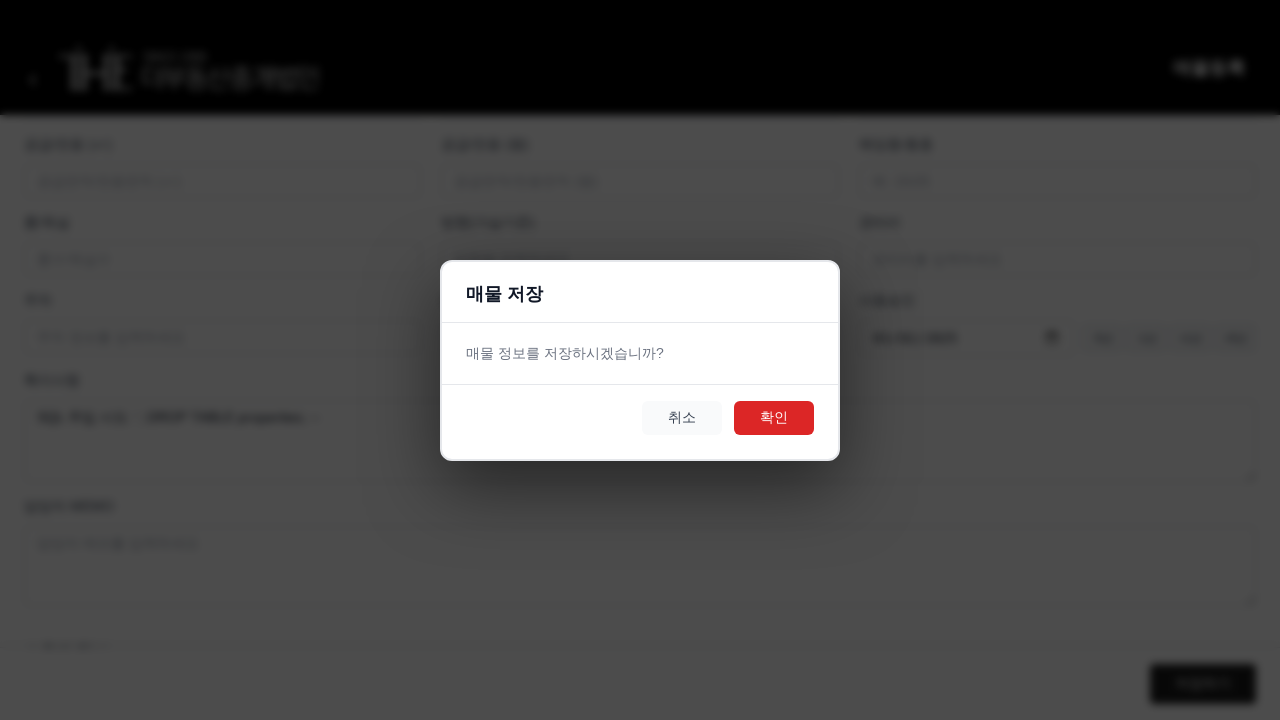

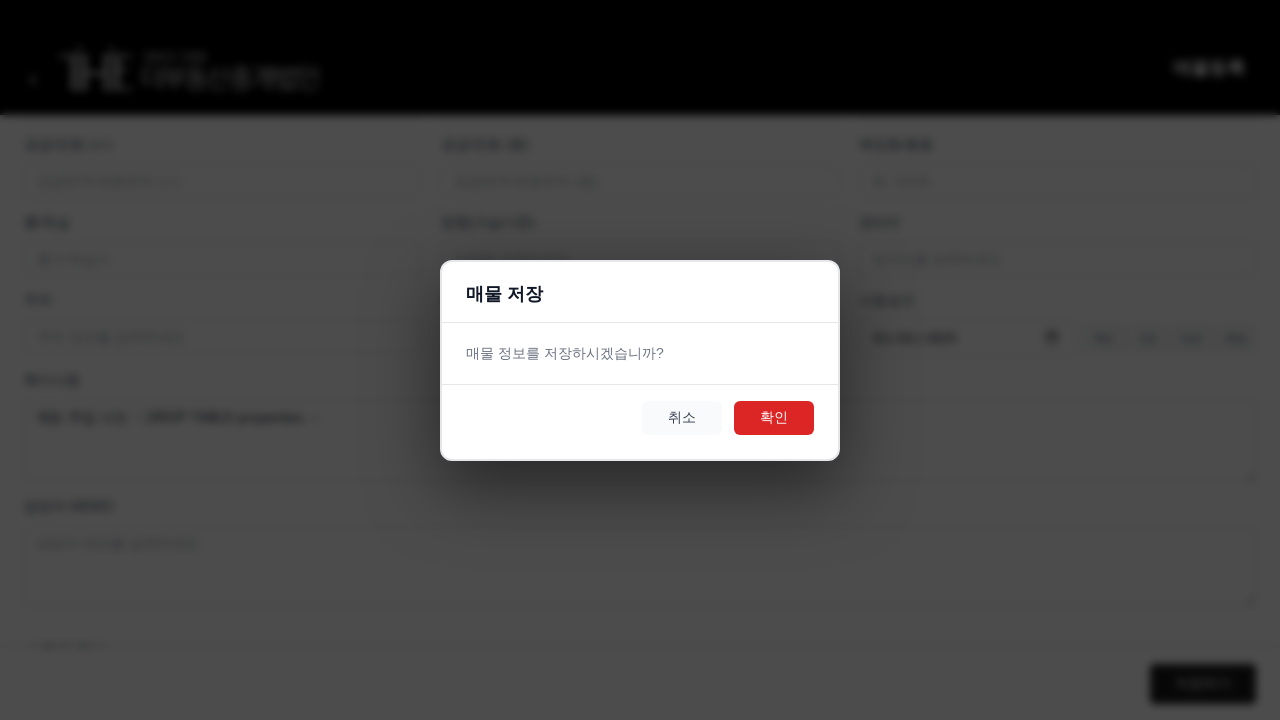